Tests the "My GitHub" hyperlink by clicking it and verifying navigation to the GitHub profile

Starting URL: https://alexander-berg.github.io

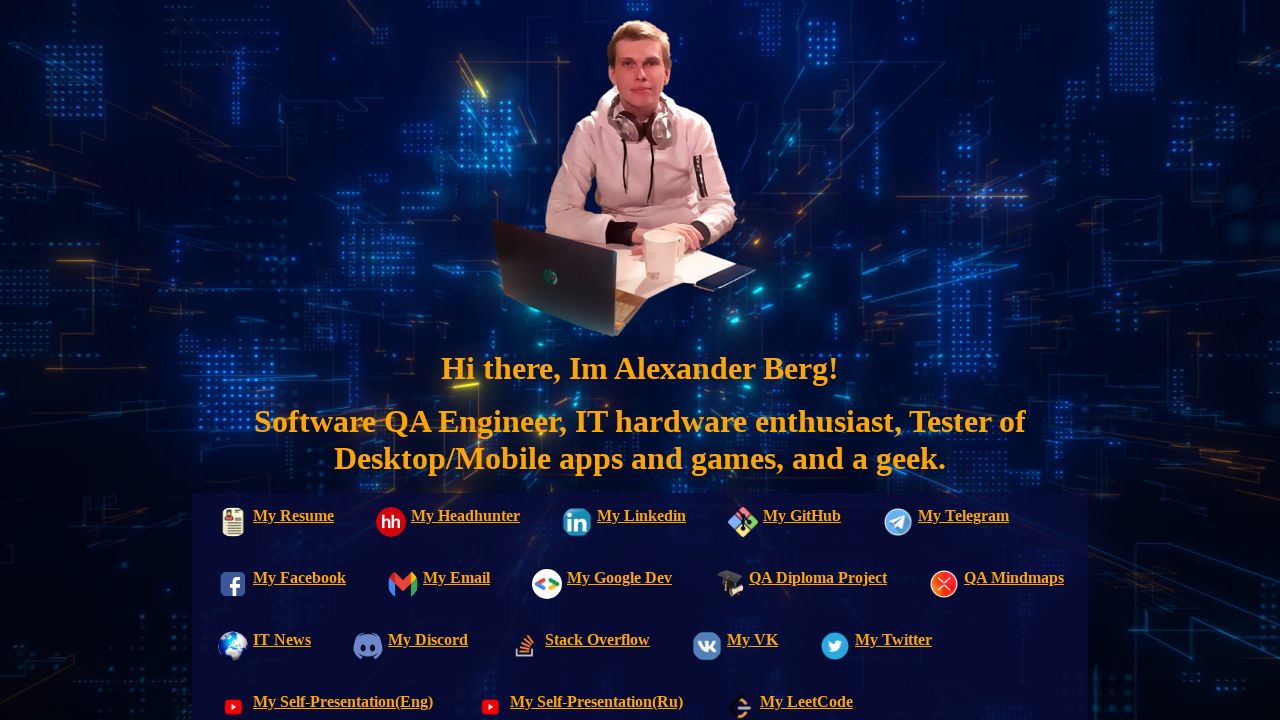

Waited for 'My GitHub' link to be visible
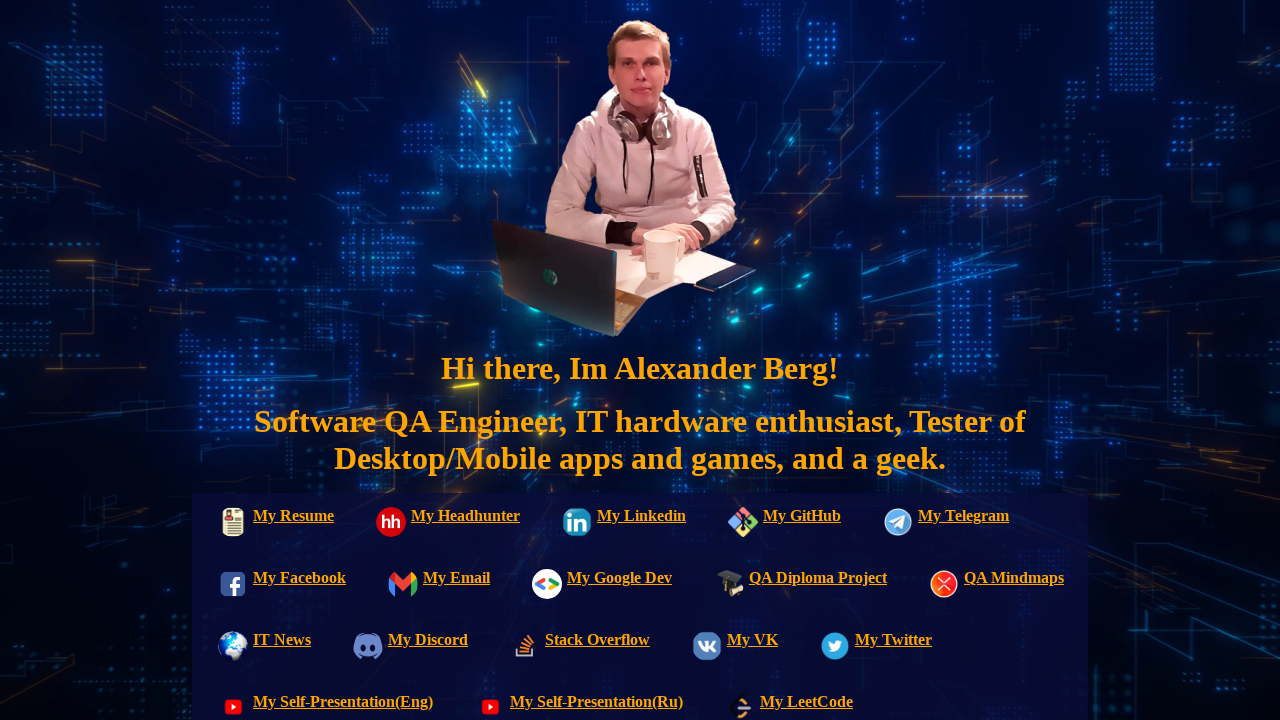

Clicked 'My GitHub' hyperlink at (780, 524) on text=My GitHub
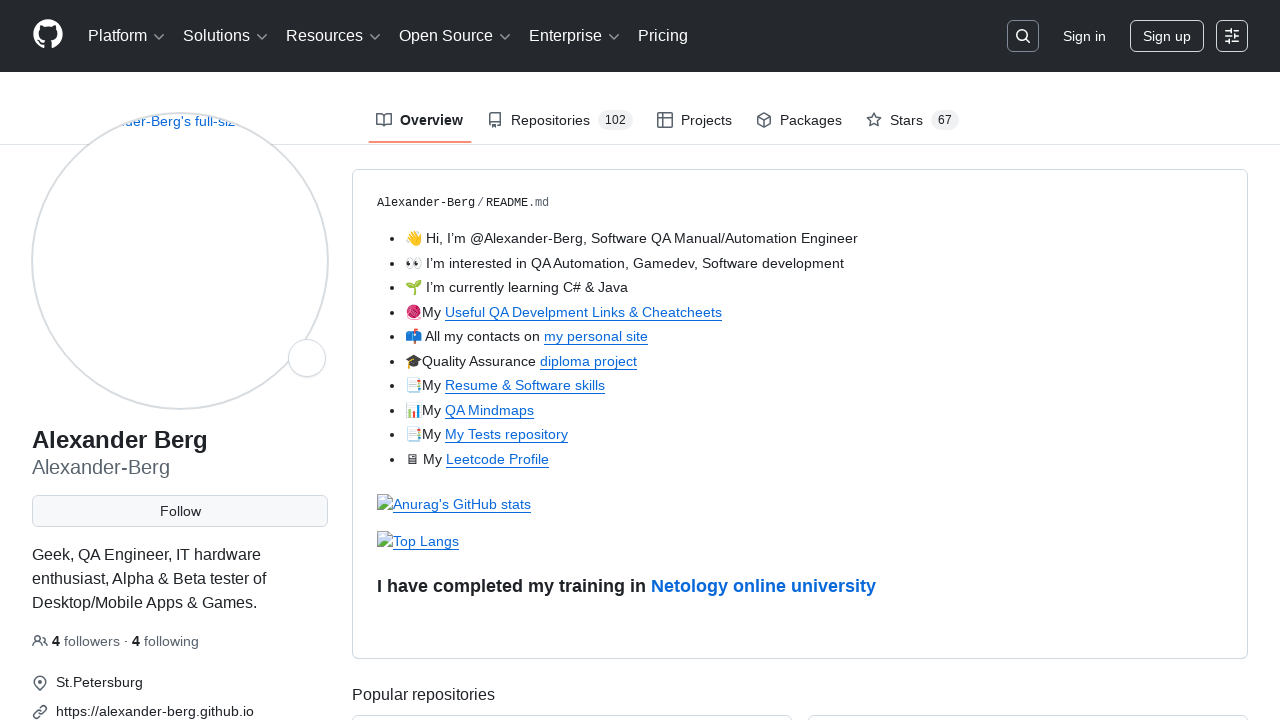

Navigated to GitHub profile and verified presence of 'Resume & Software skills' text
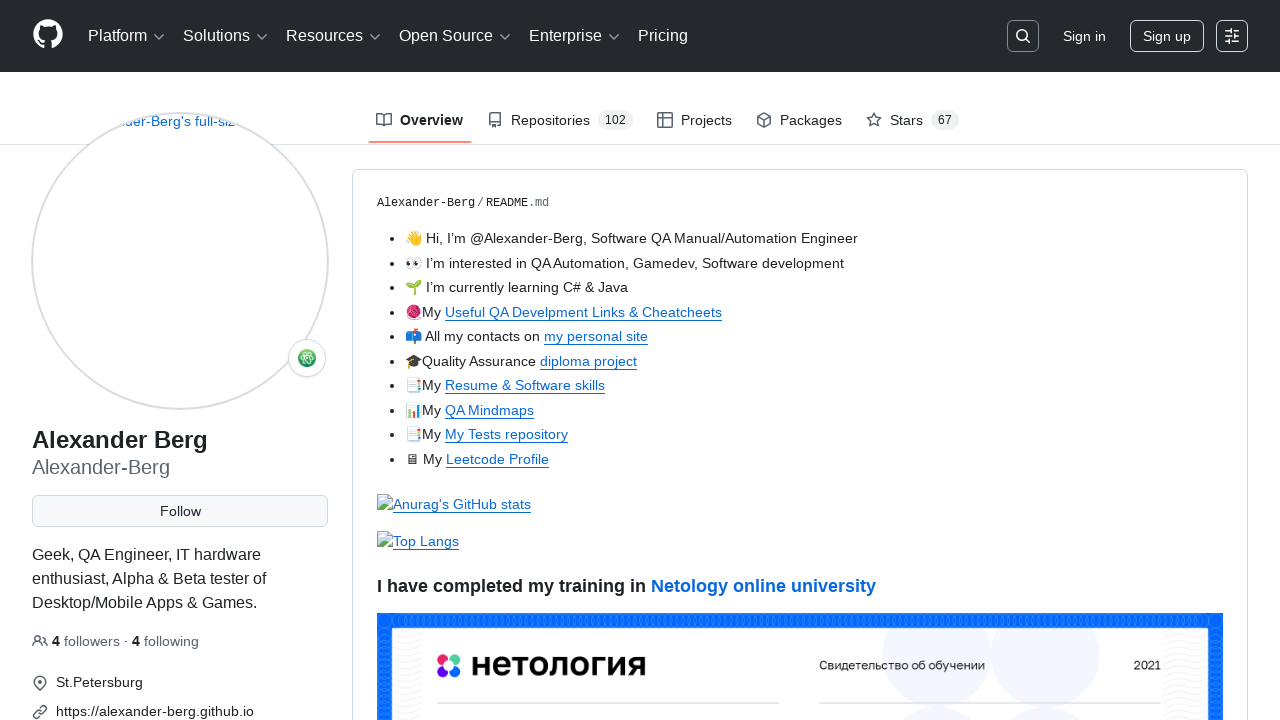

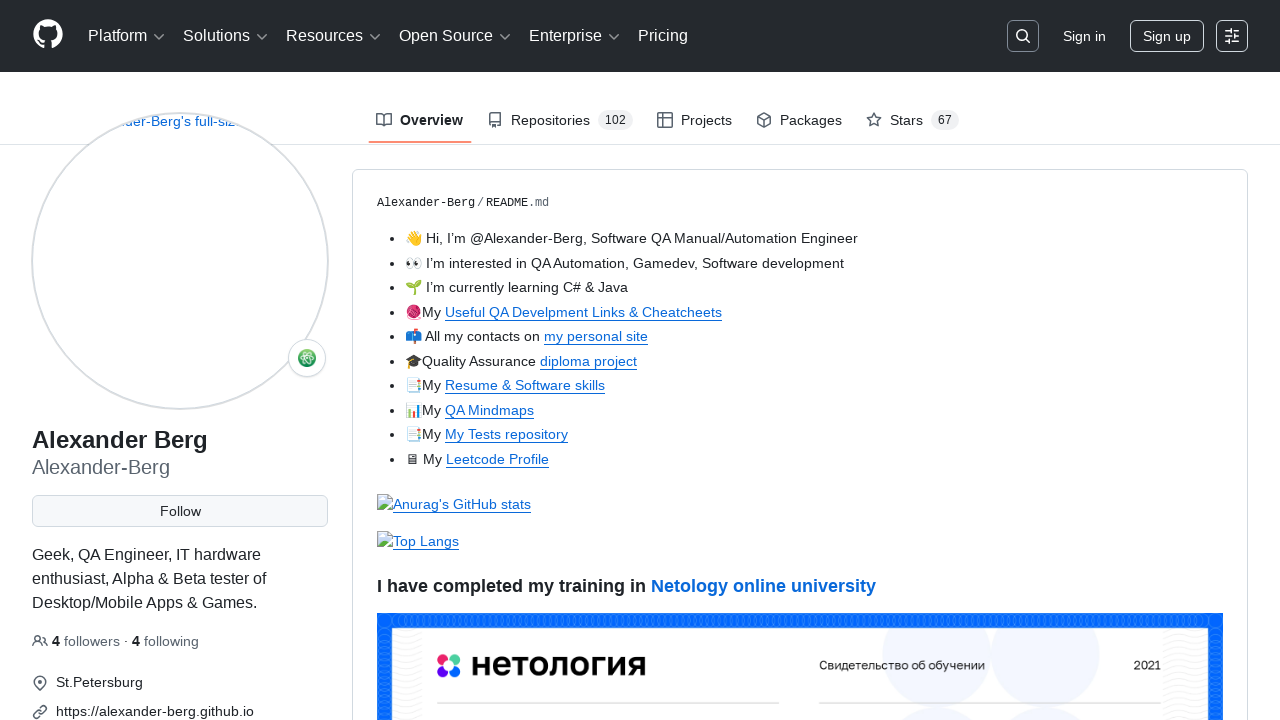